Tests that a todo item is removed if an empty text string is entered during editing

Starting URL: https://demo.playwright.dev/todomvc

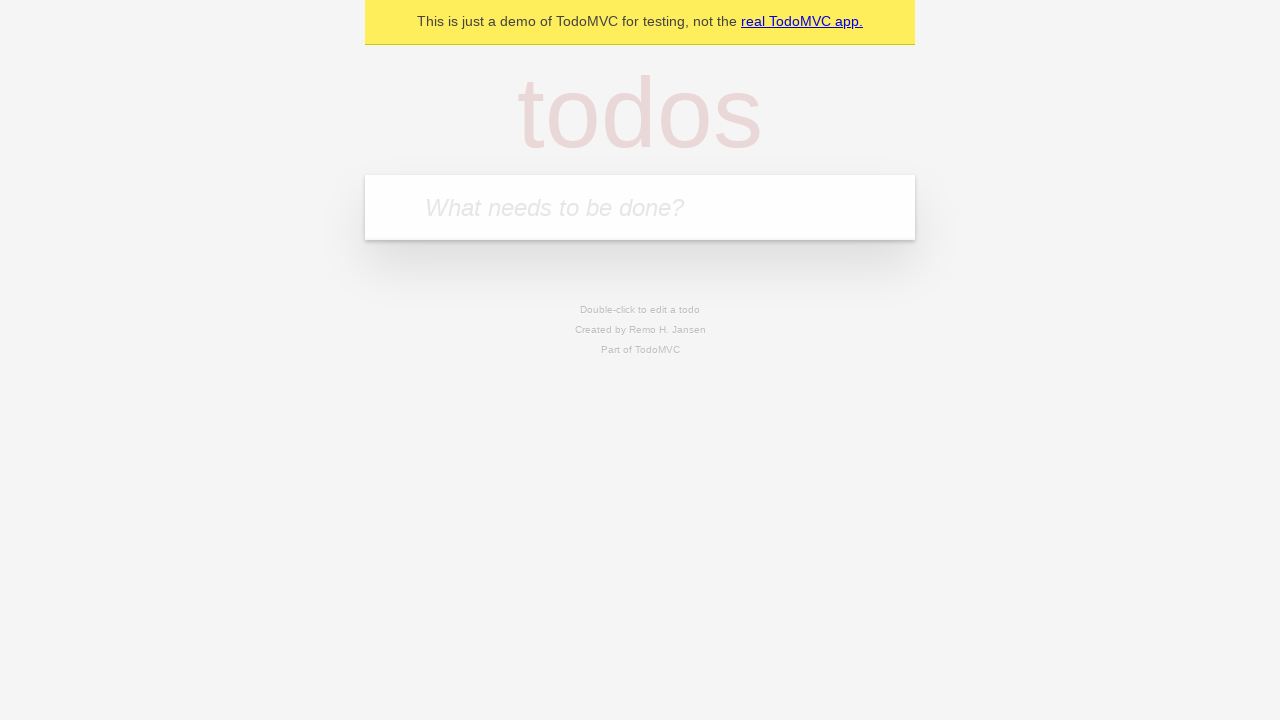

Filled todo input with 'buy some cheese' on internal:attr=[placeholder="What needs to be done?"i]
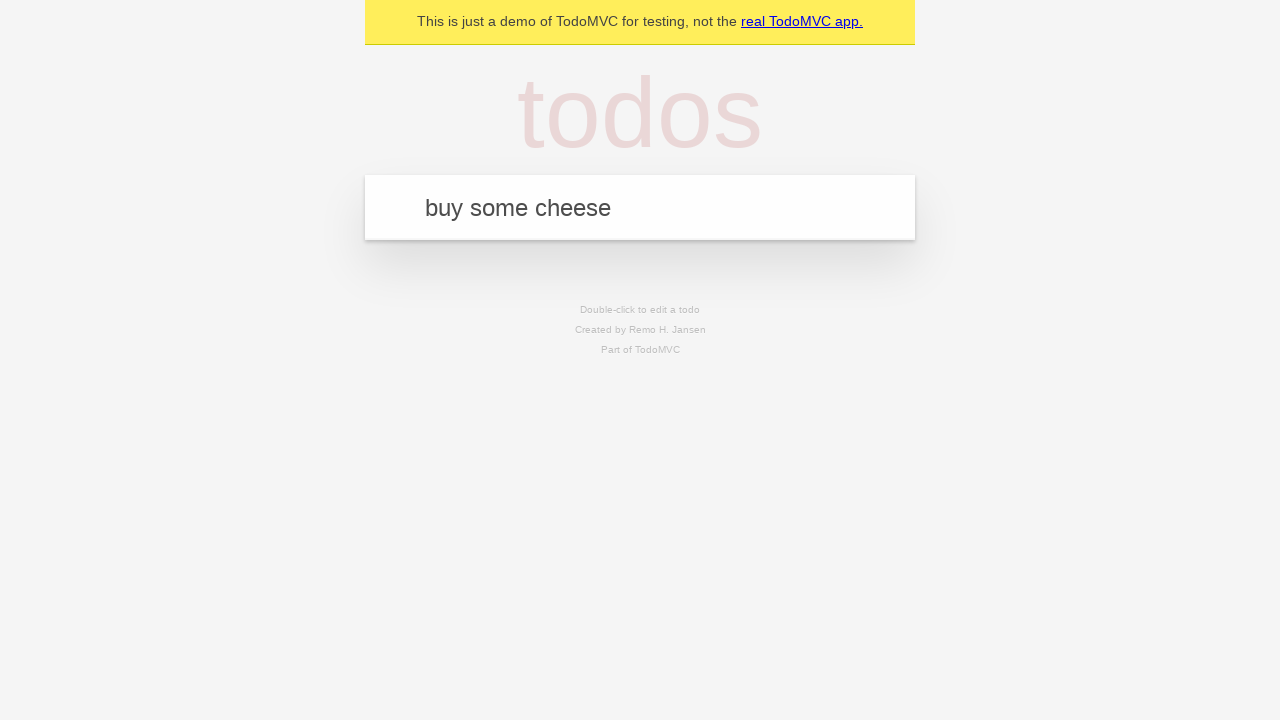

Pressed Enter to add first todo on internal:attr=[placeholder="What needs to be done?"i]
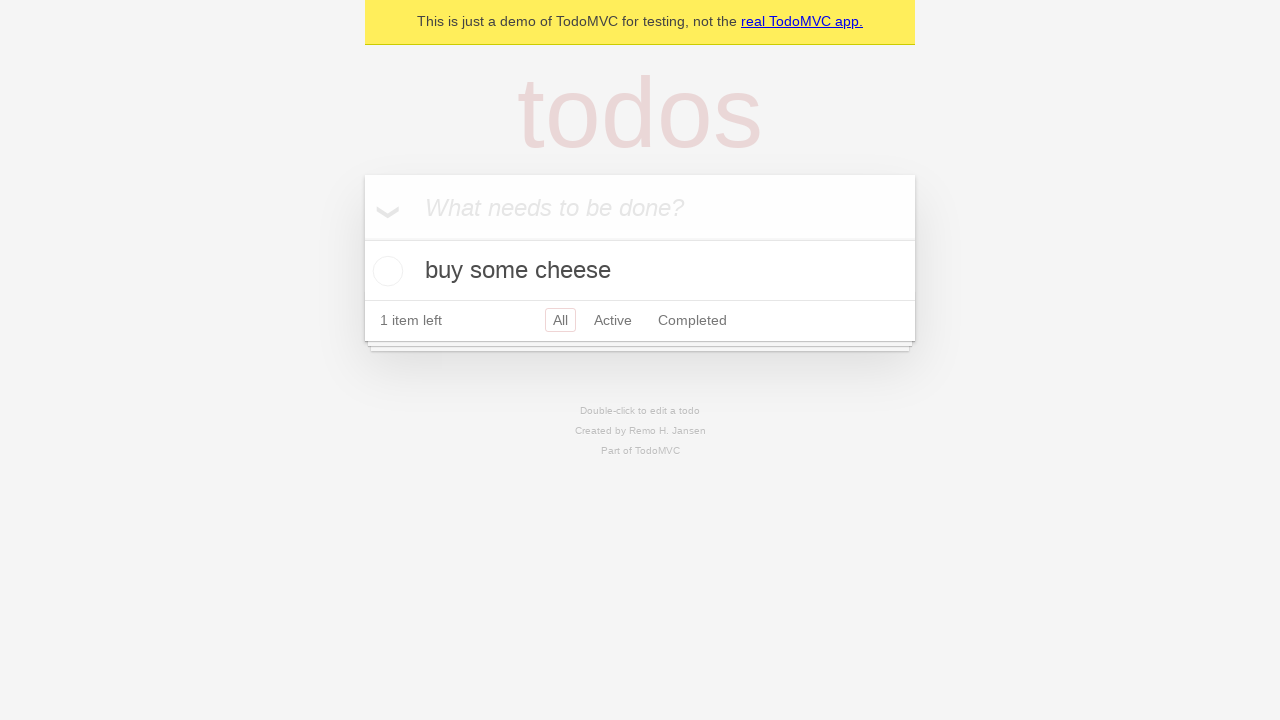

Filled todo input with 'feed the cat' on internal:attr=[placeholder="What needs to be done?"i]
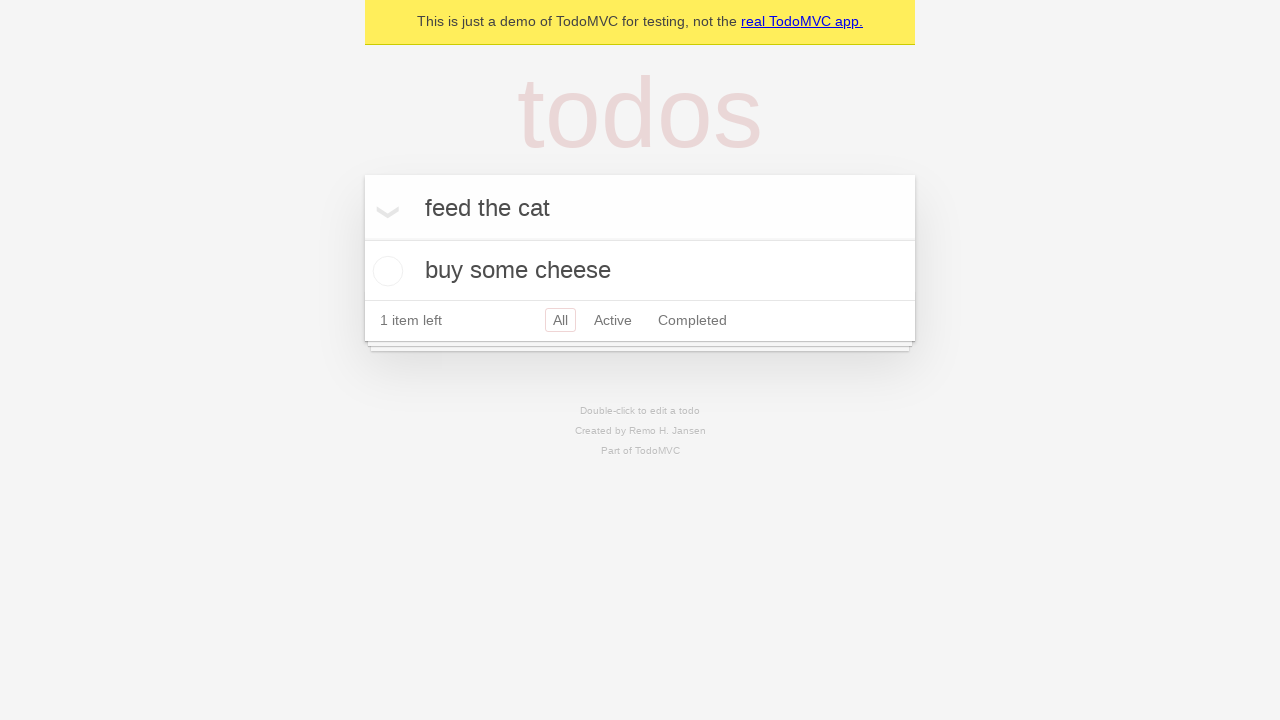

Pressed Enter to add second todo on internal:attr=[placeholder="What needs to be done?"i]
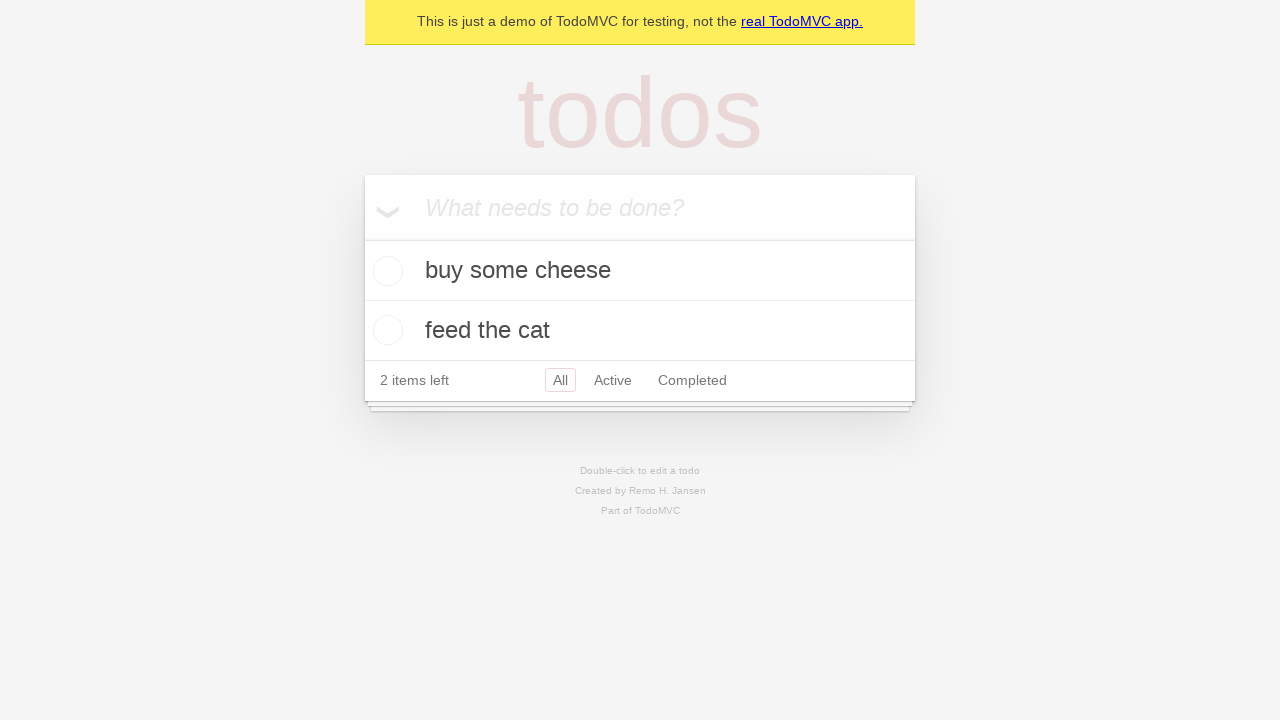

Filled todo input with 'book a doctors appointment' on internal:attr=[placeholder="What needs to be done?"i]
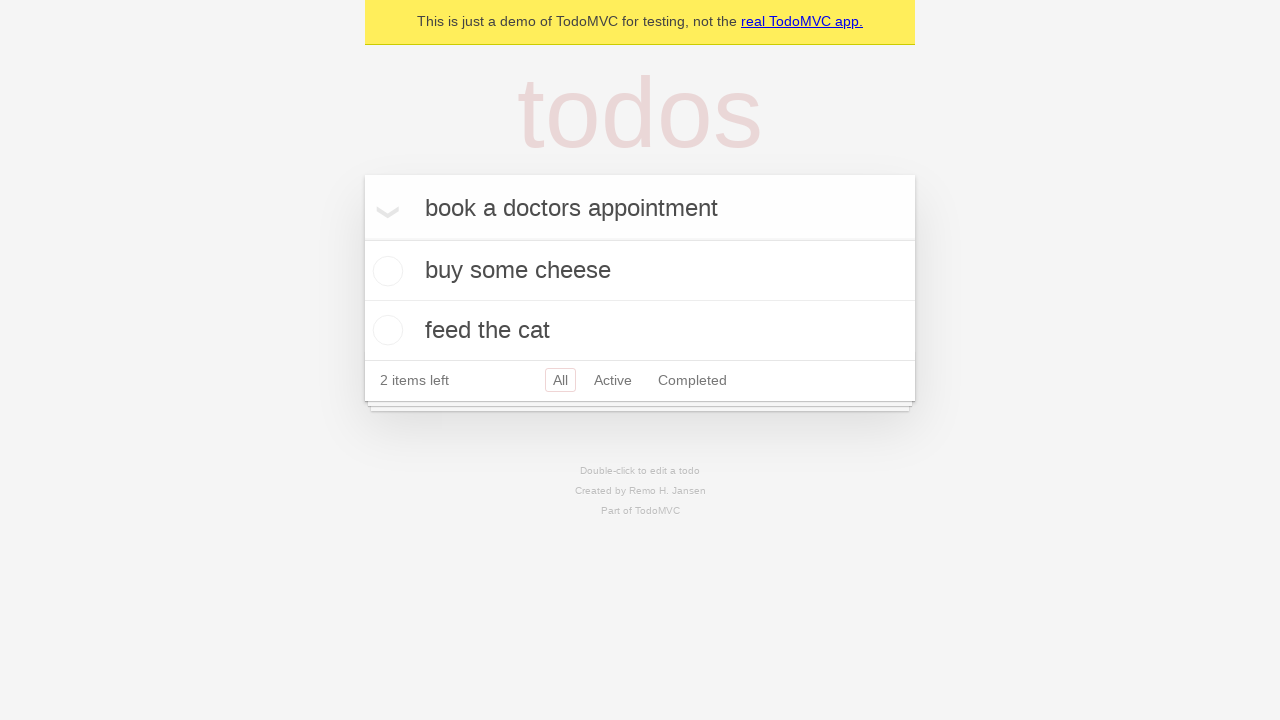

Pressed Enter to add third todo on internal:attr=[placeholder="What needs to be done?"i]
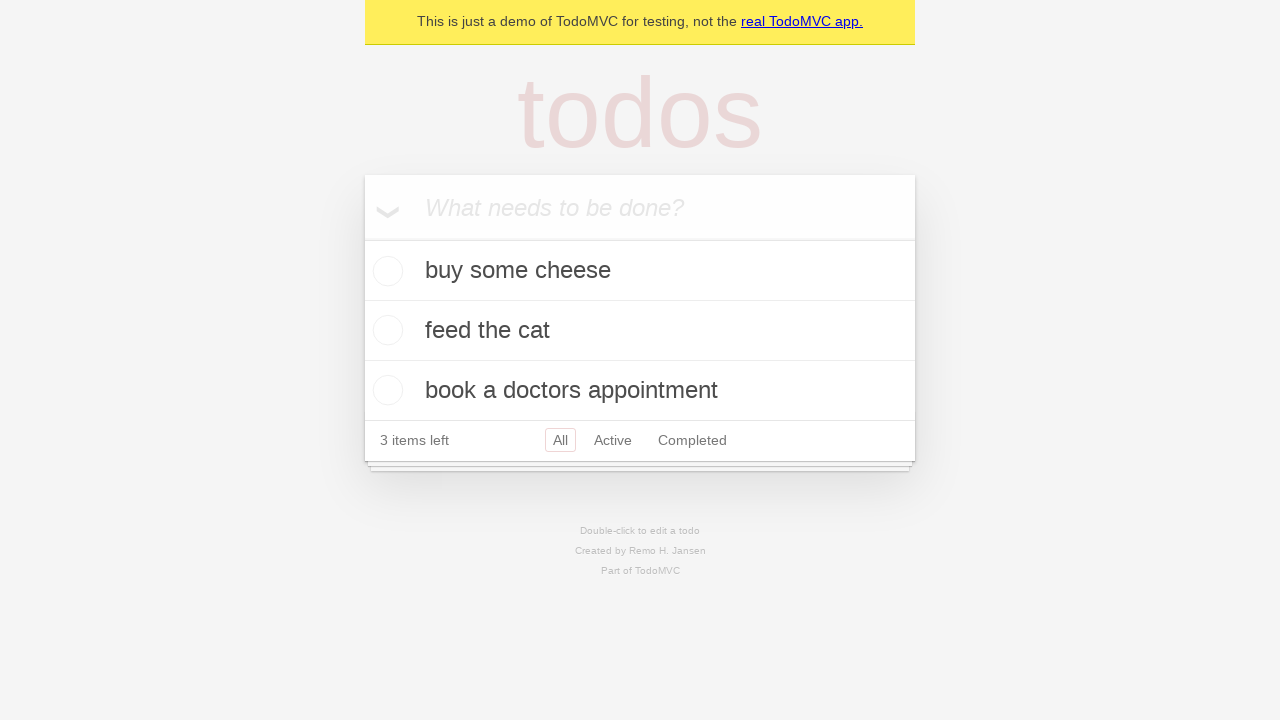

Double-clicked second todo item to enter edit mode at (640, 331) on internal:testid=[data-testid="todo-item"s] >> nth=1
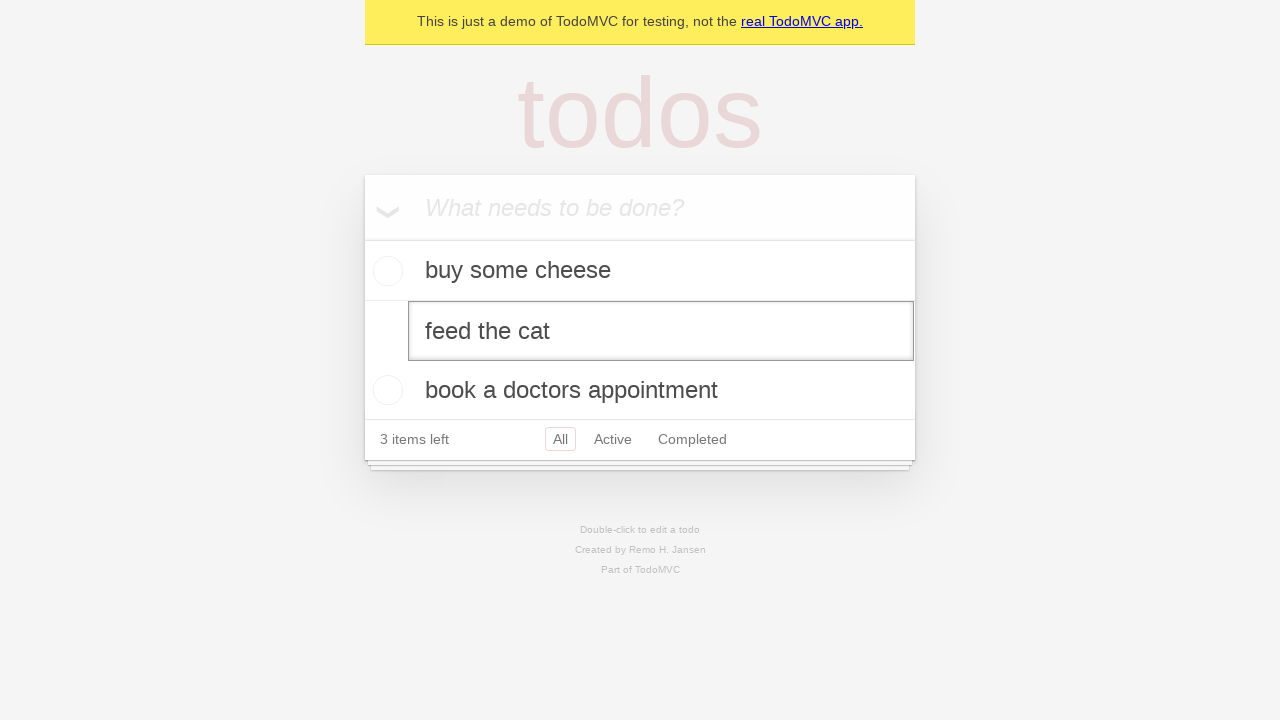

Cleared the text from the edit field on internal:testid=[data-testid="todo-item"s] >> nth=1 >> internal:role=textbox[nam
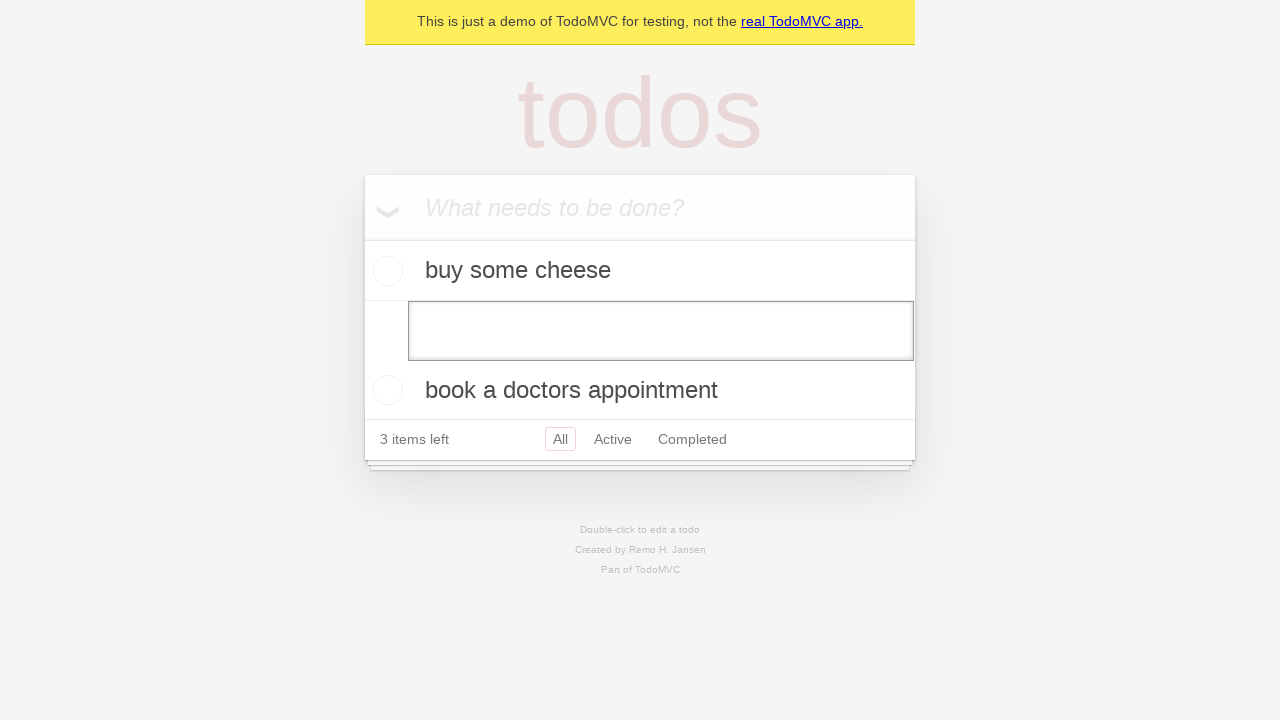

Pressed Enter to save empty text and remove the todo item on internal:testid=[data-testid="todo-item"s] >> nth=1 >> internal:role=textbox[nam
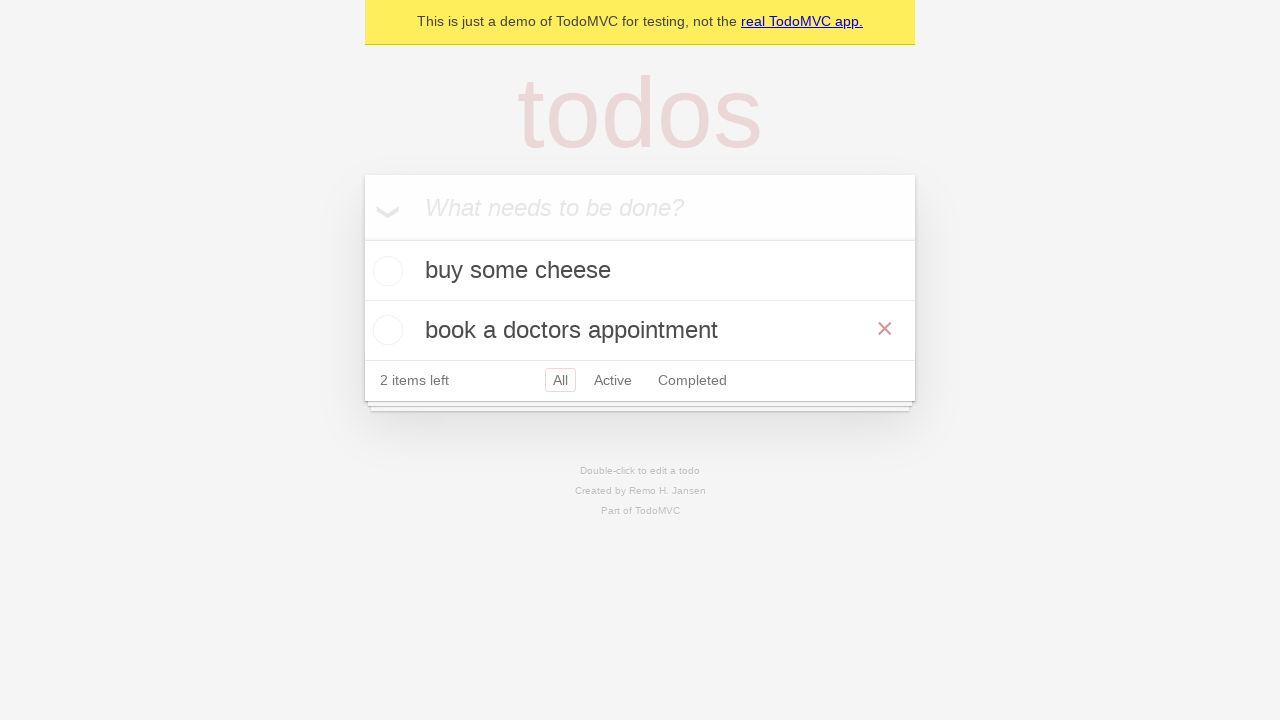

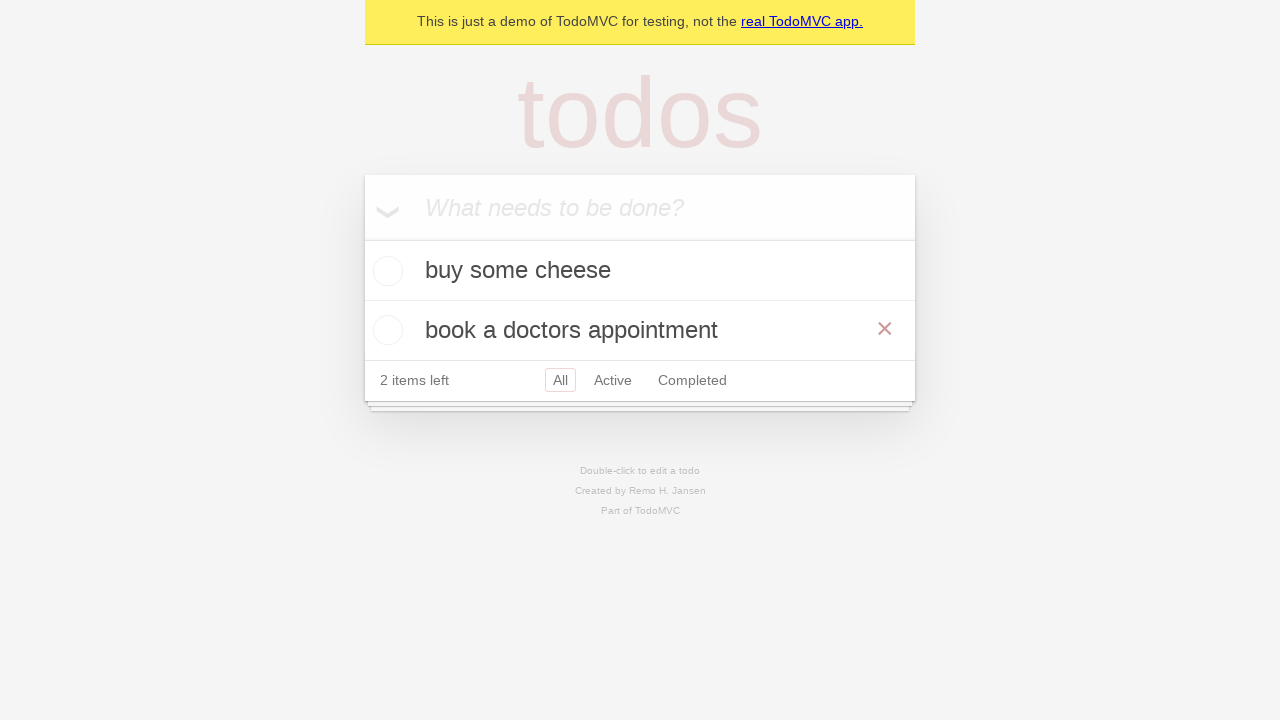